Tests that clicking the Due column header twice sorts the table data in descending order by verifying the due amounts are properly ordered from highest to lowest.

Starting URL: http://the-internet.herokuapp.com/tables

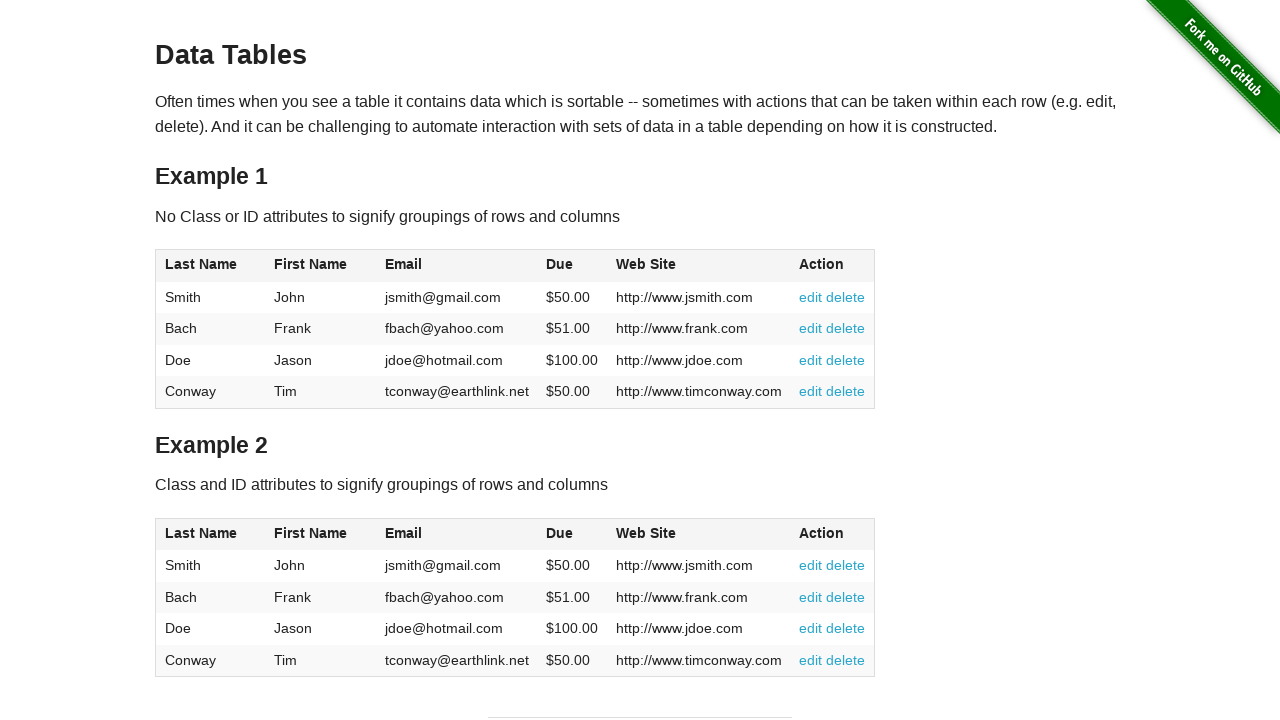

Clicked Due column header first time to sort ascending at (572, 266) on #table1 thead tr th:nth-of-type(4)
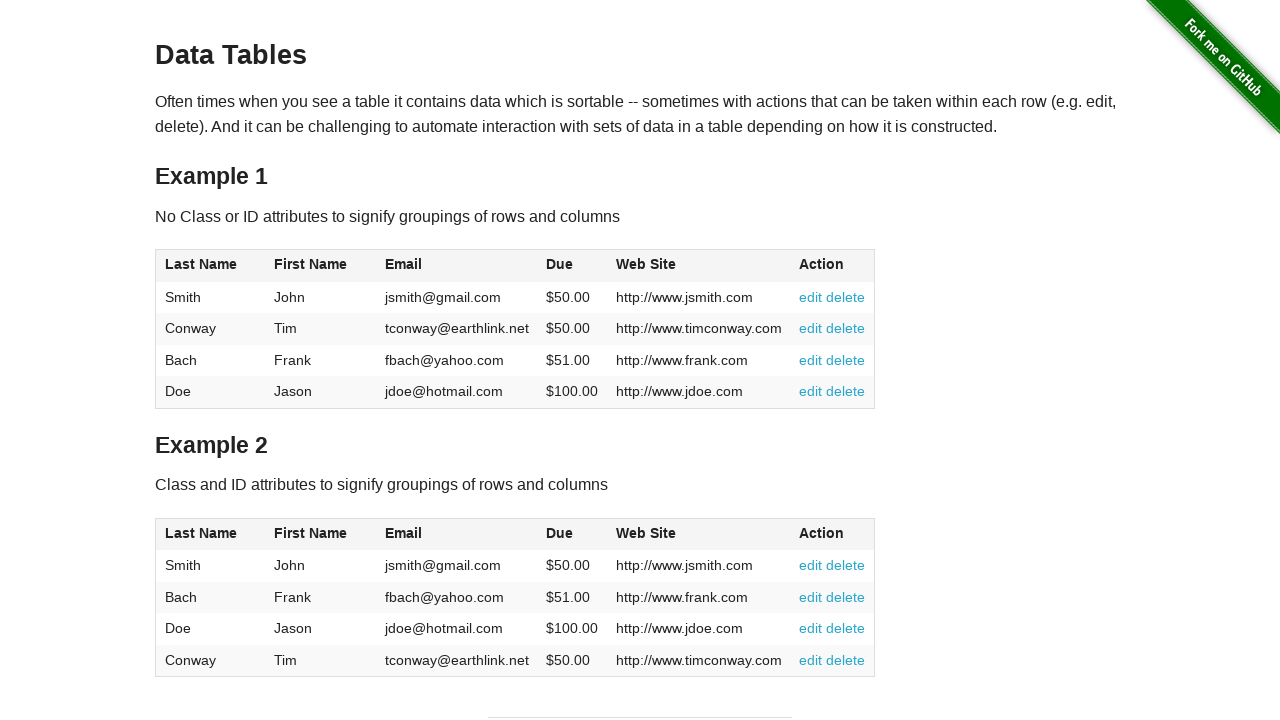

Clicked Due column header second time to sort descending at (572, 266) on #table1 thead tr th:nth-of-type(4)
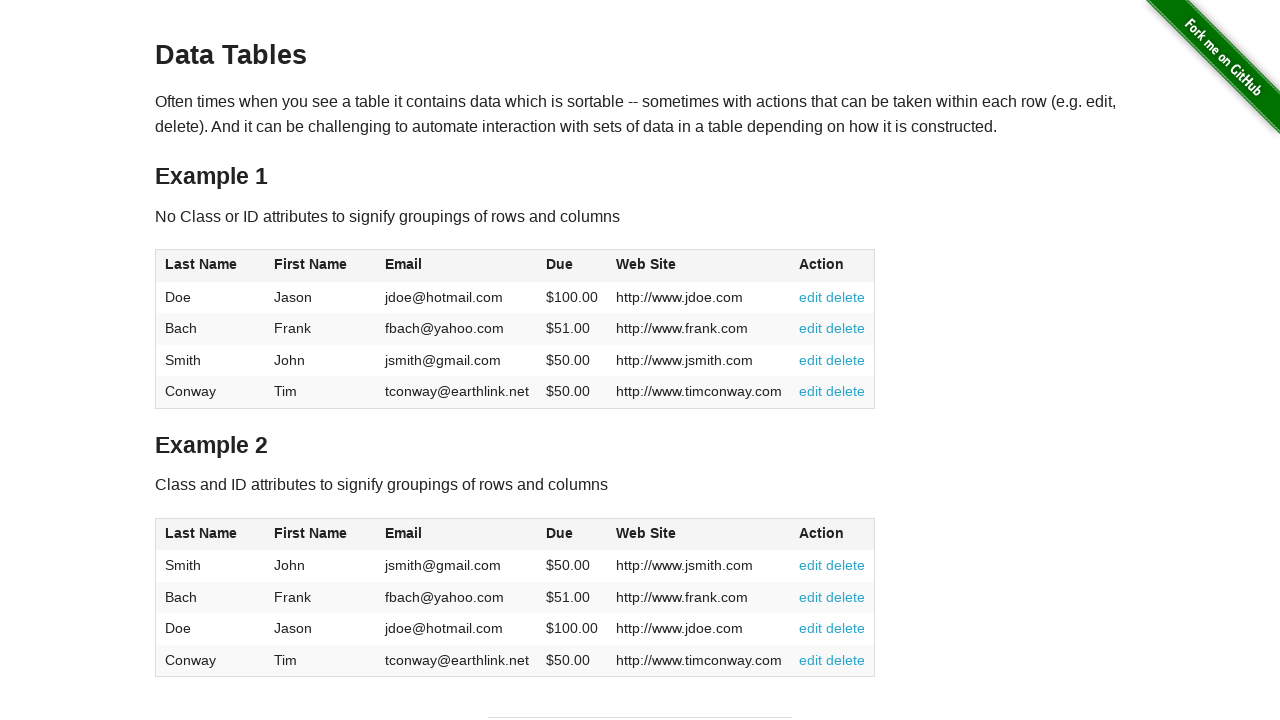

Waited for table data to load with Due column values
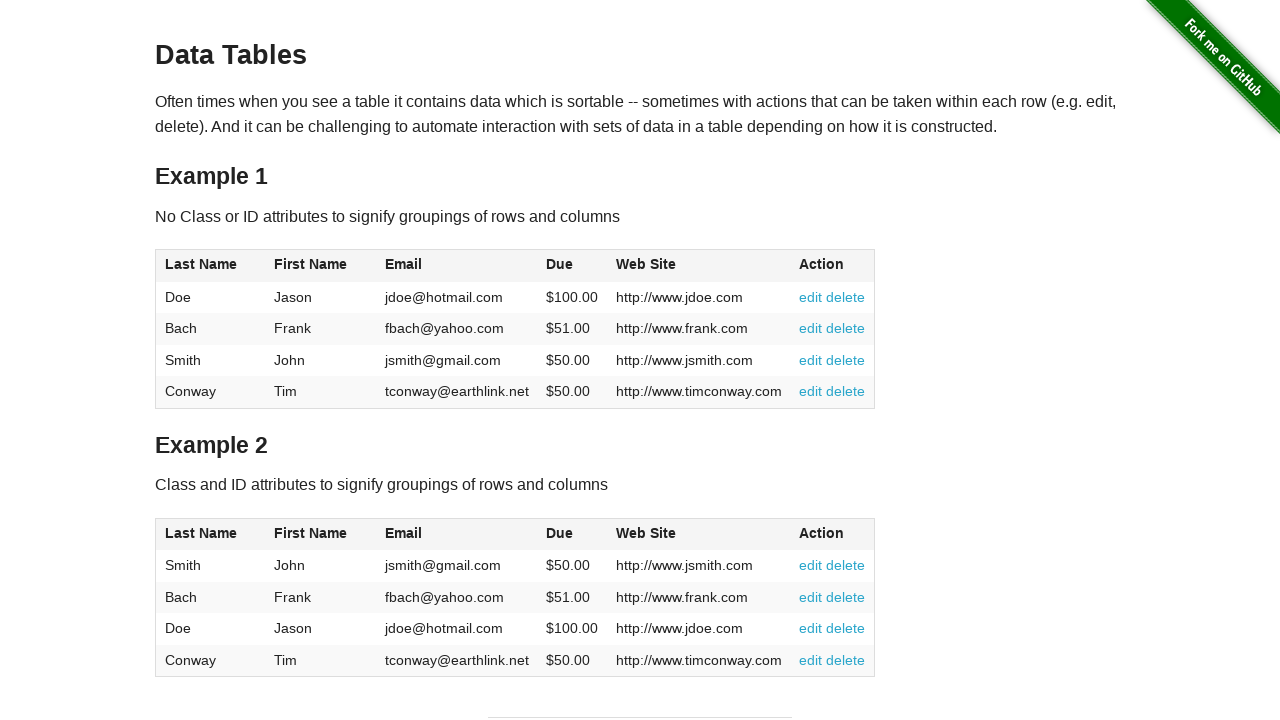

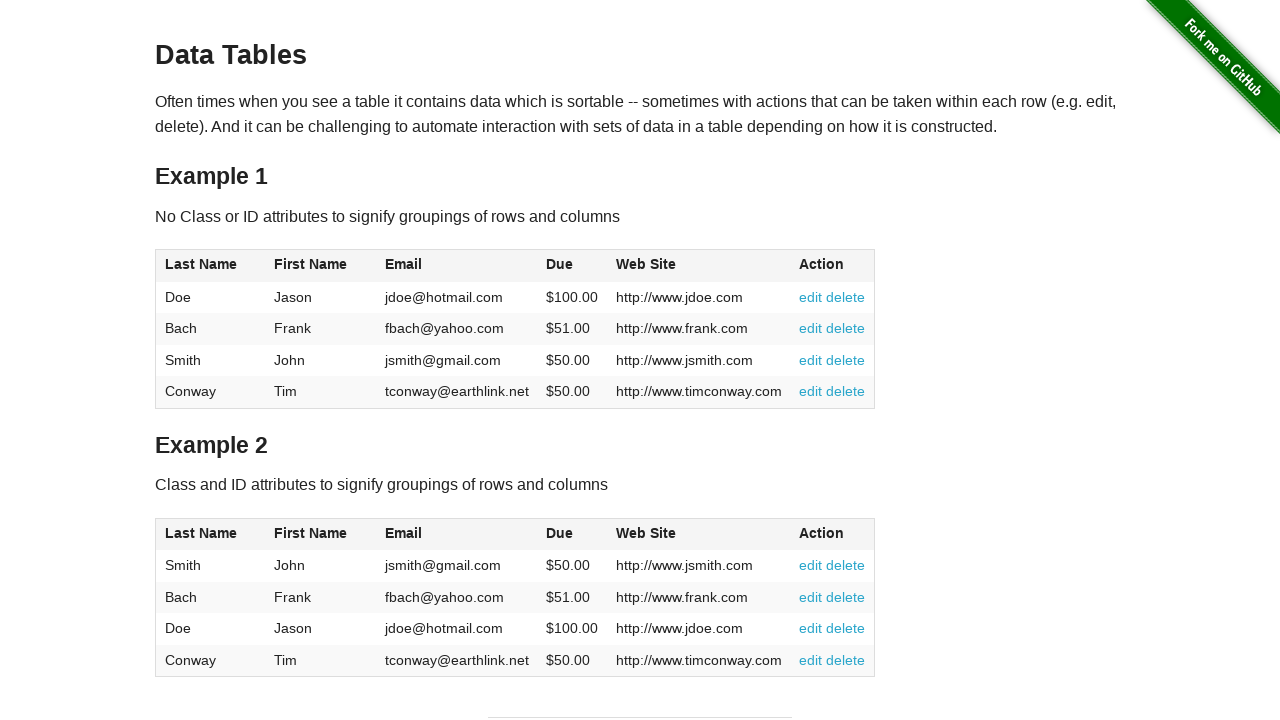